Tests handling of multiple popup windows by clicking a popup trigger, iterating through opened windows, and interacting with the Playwright documentation popup by clicking the get started button.

Starting URL: https://testautomationpractice.blogspot.com/

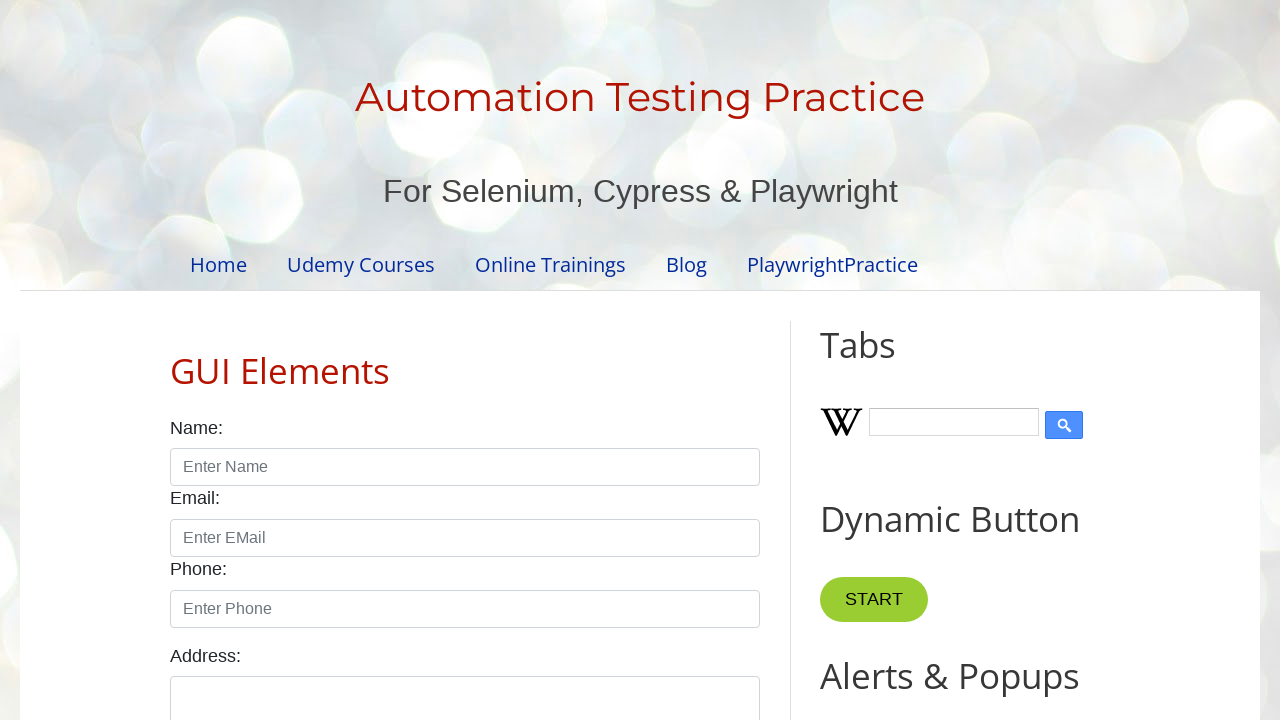

Clicked popup trigger button at (965, 361) on #PopUp
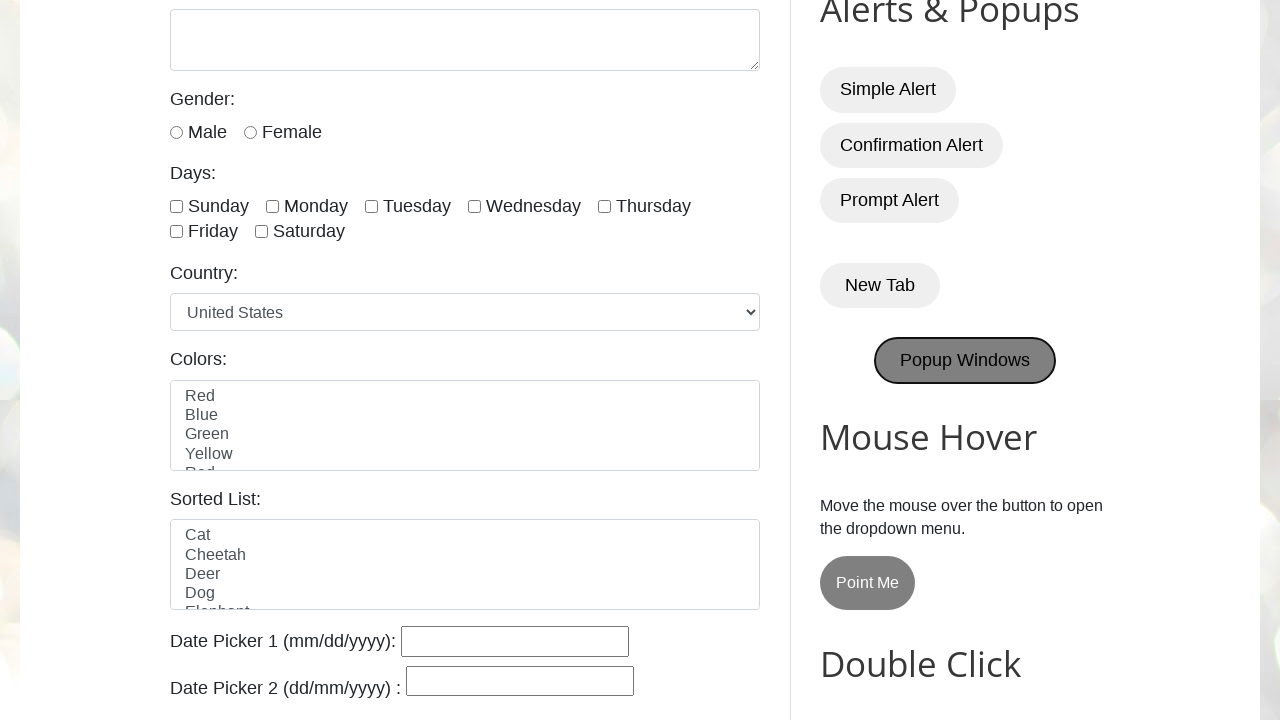

Waited 2 seconds for popup windows to open
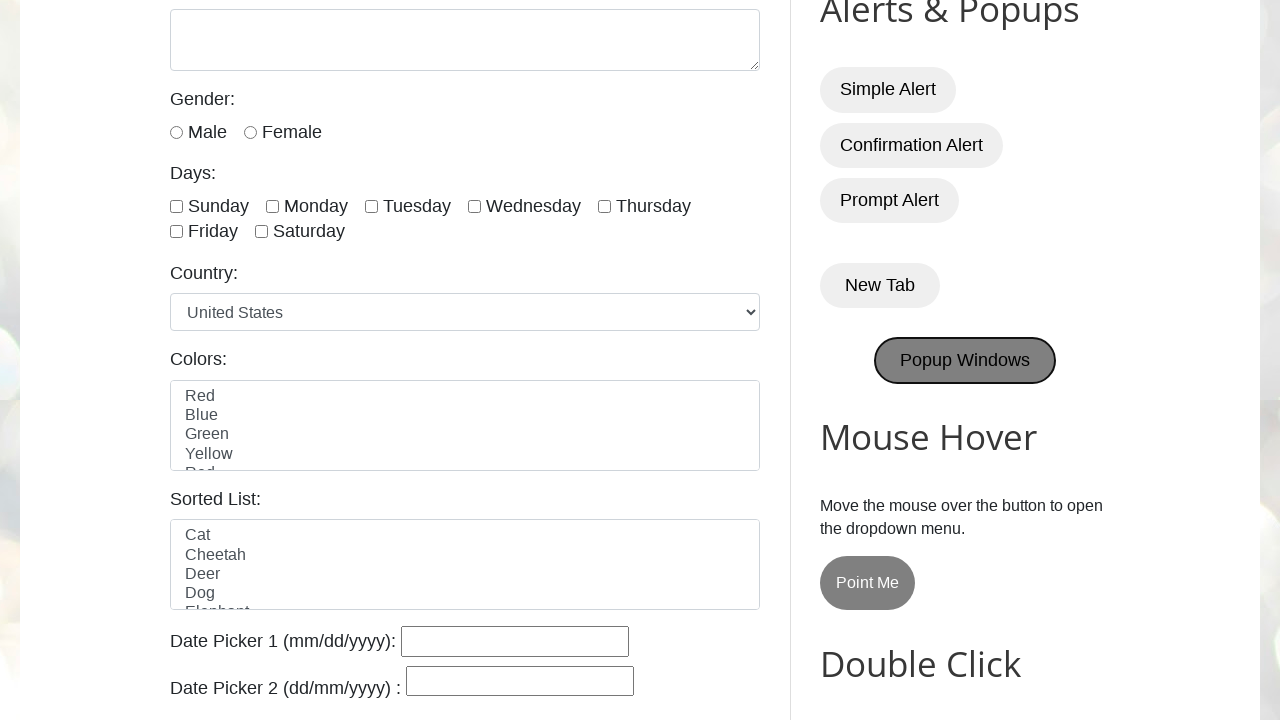

Retrieved all open popup windows from context
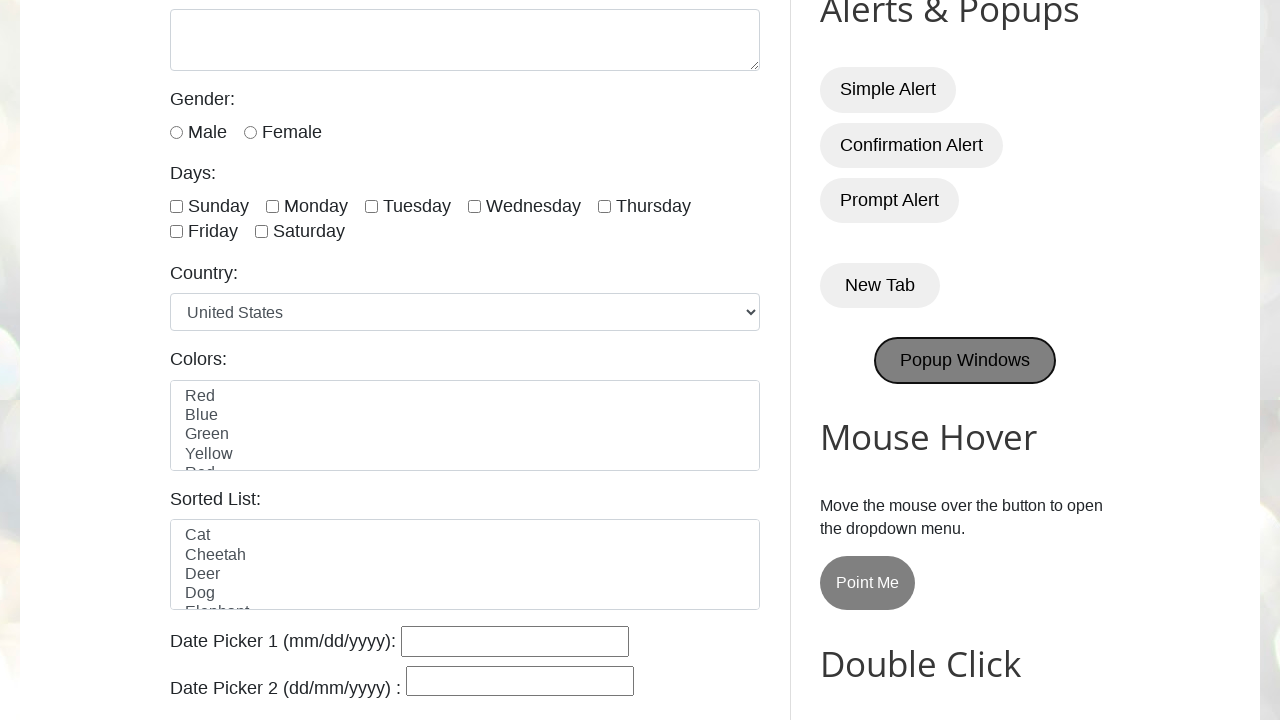

Got title of popup window: 'Automation Testing Practice'
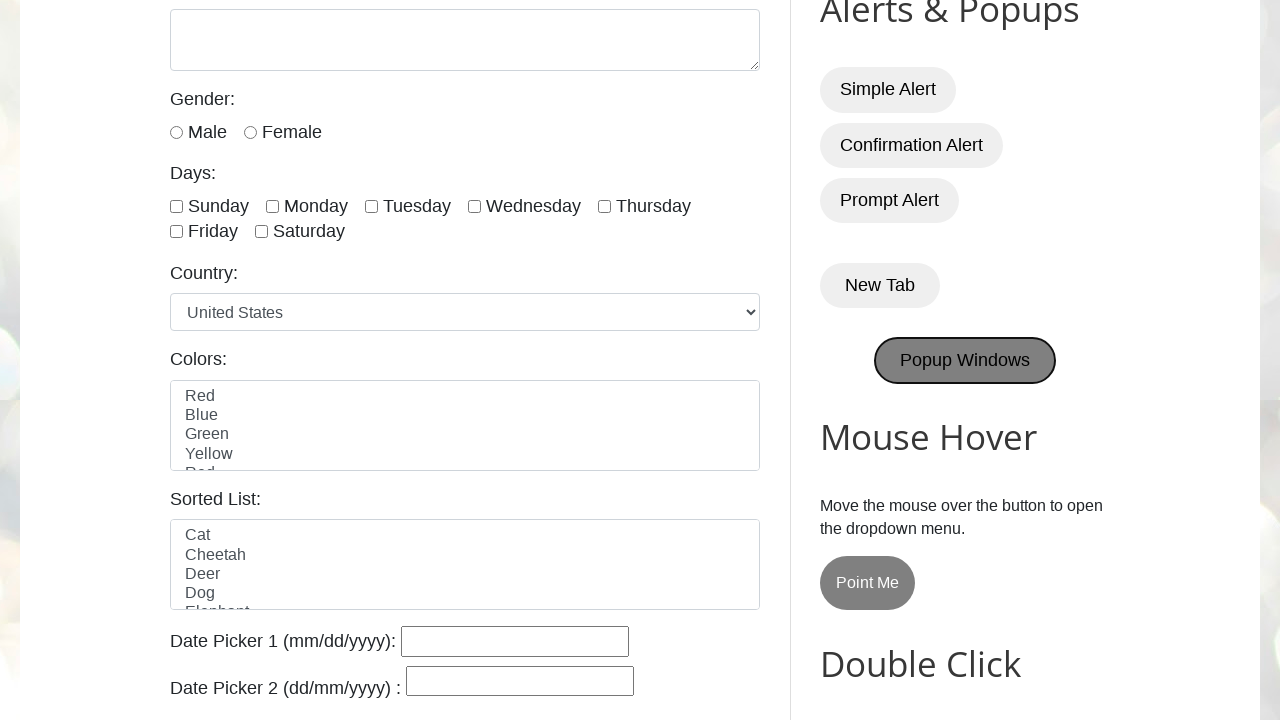

Got title of popup window: 'Selenium'
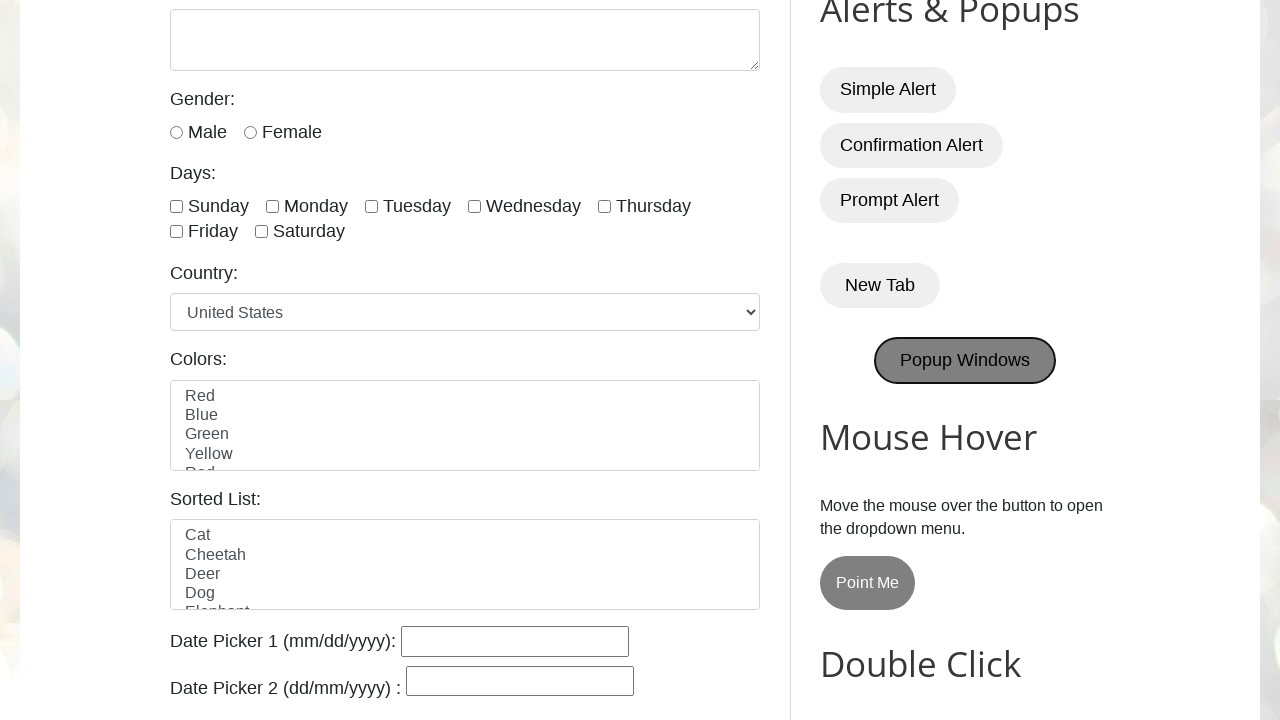

Got title of popup window: 'Fast and reliable end-to-end testing for modern web apps | Playwright'
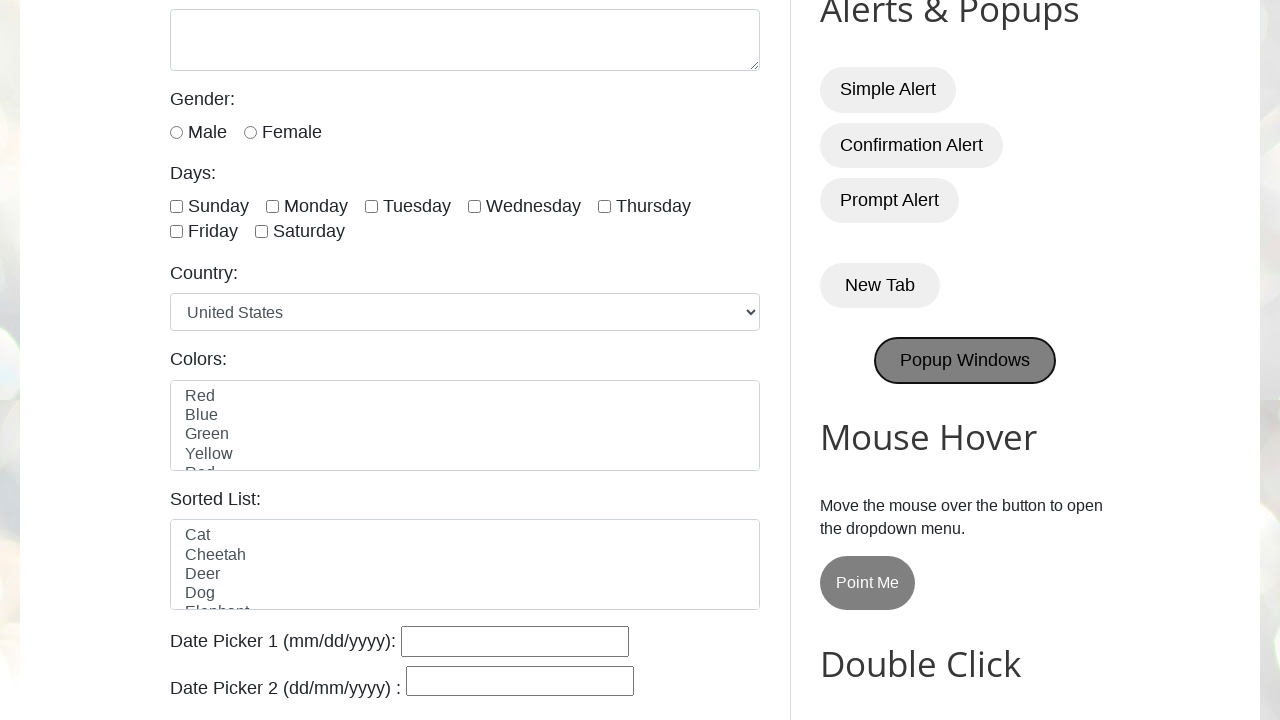

Clicked 'Get Started' button on Playwright popup at (114, 256) on .getStarted_Sjon
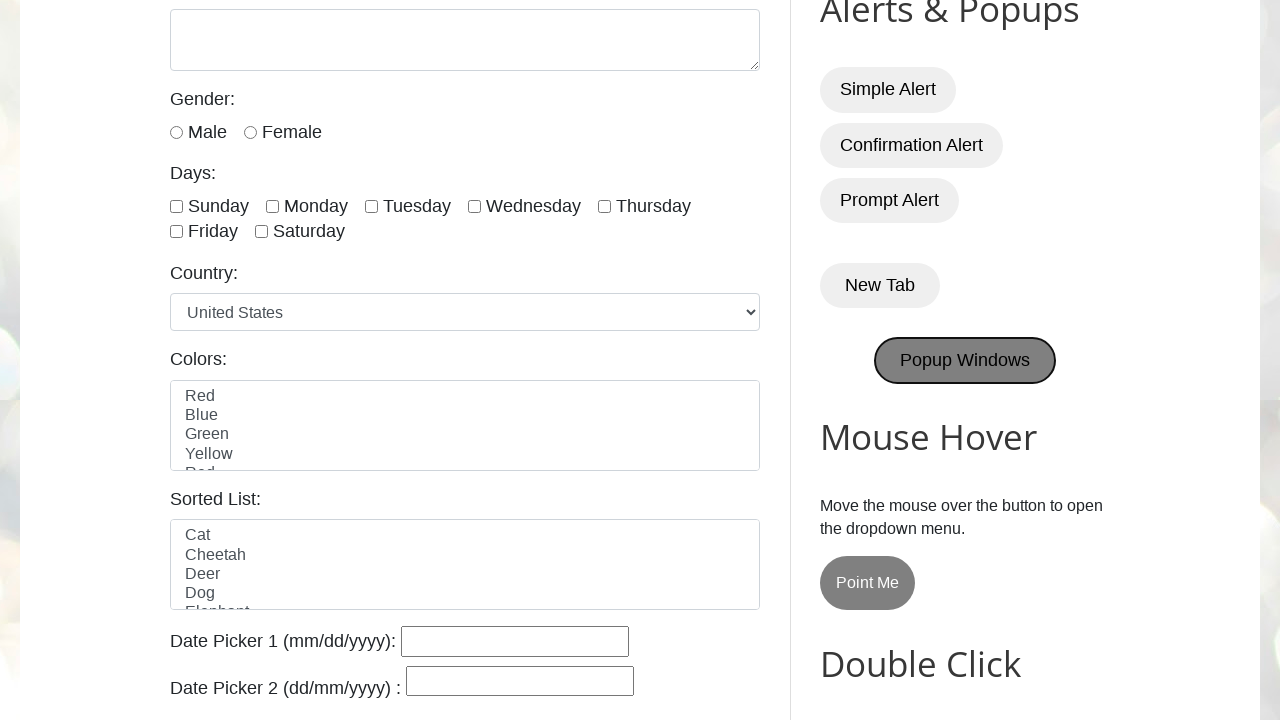

Waited 2 seconds after clicking Get Started button
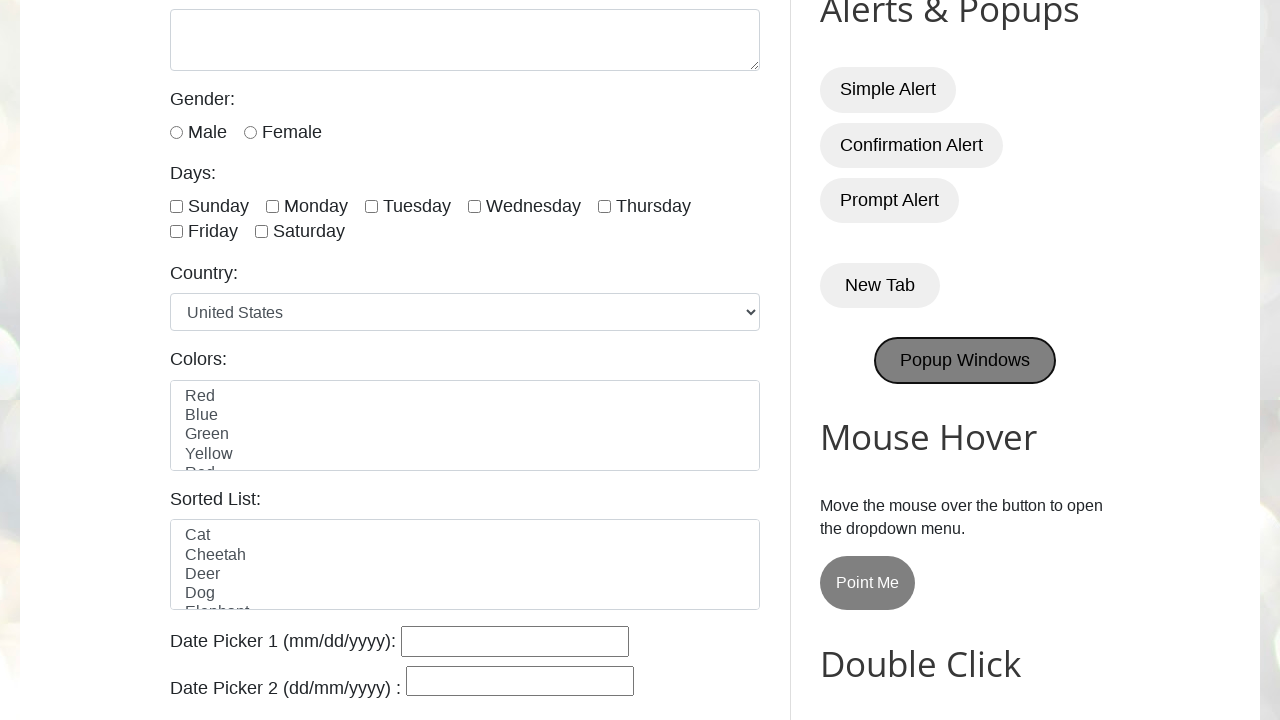

Closed Playwright popup window
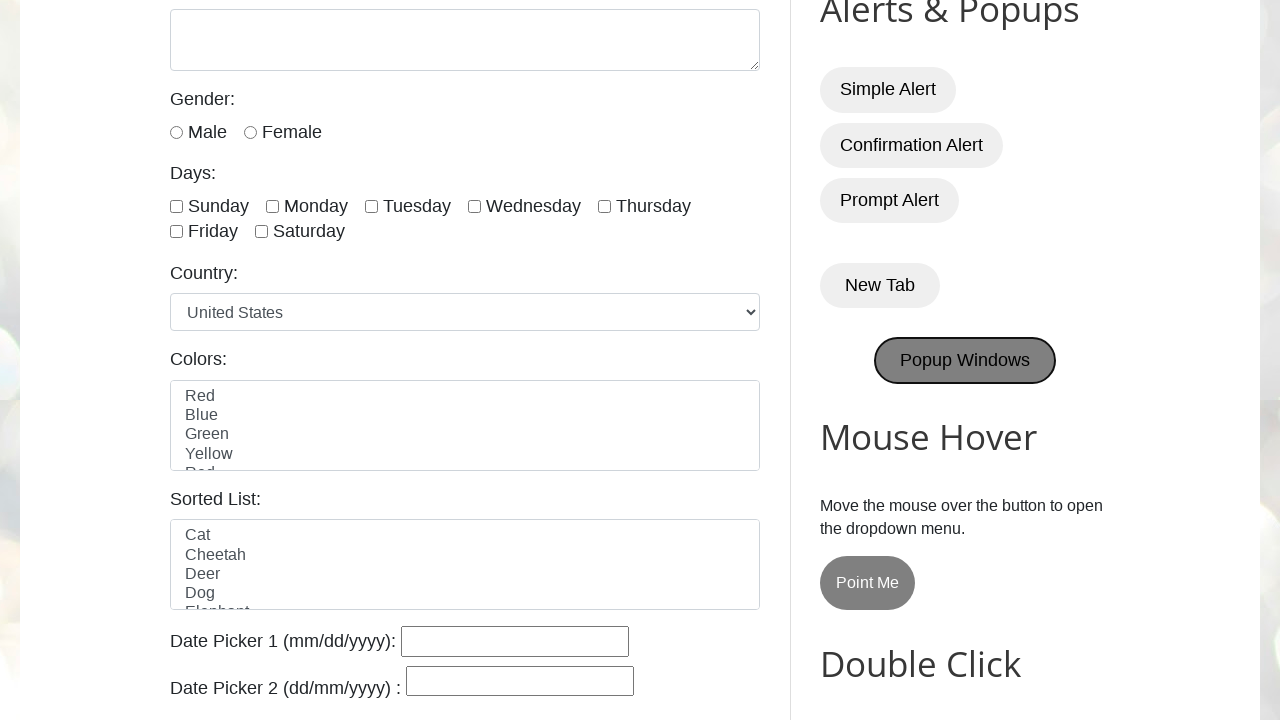

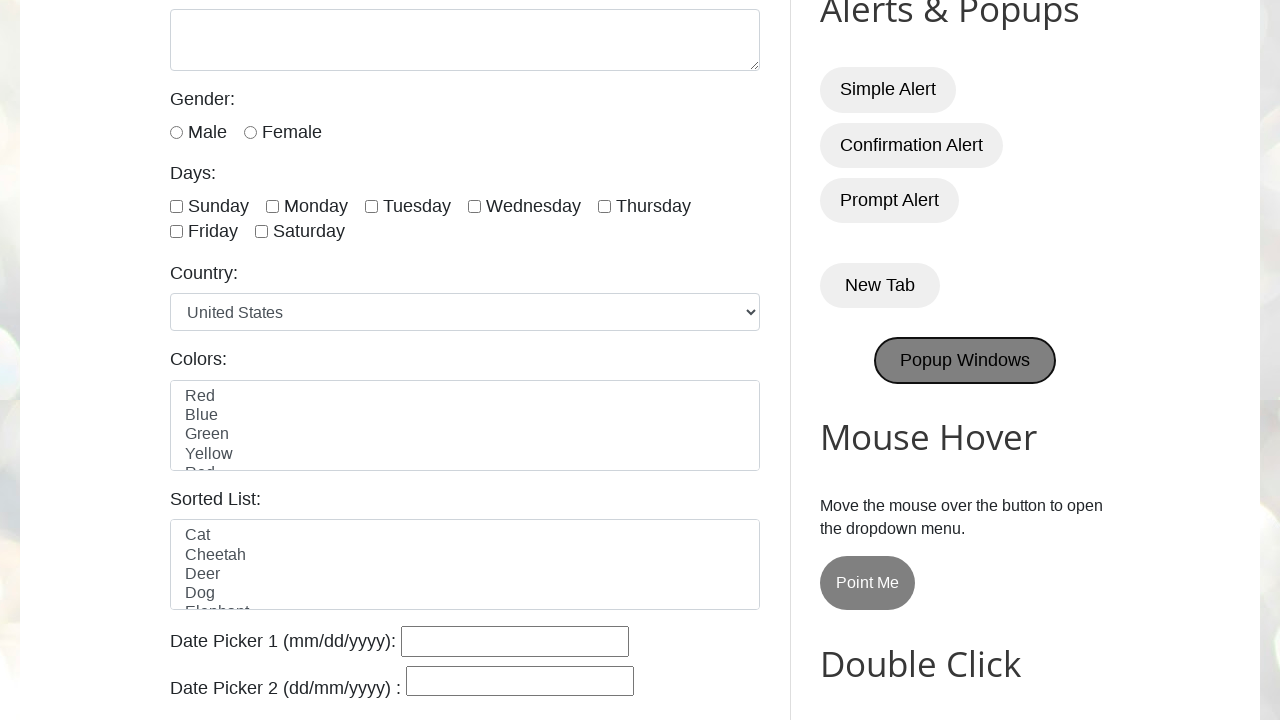